Tests JavaScript prompt alert interaction by clicking a button to trigger a prompt, entering text, and accepting it

Starting URL: https://v1.training-support.net/selenium/javascript-alerts

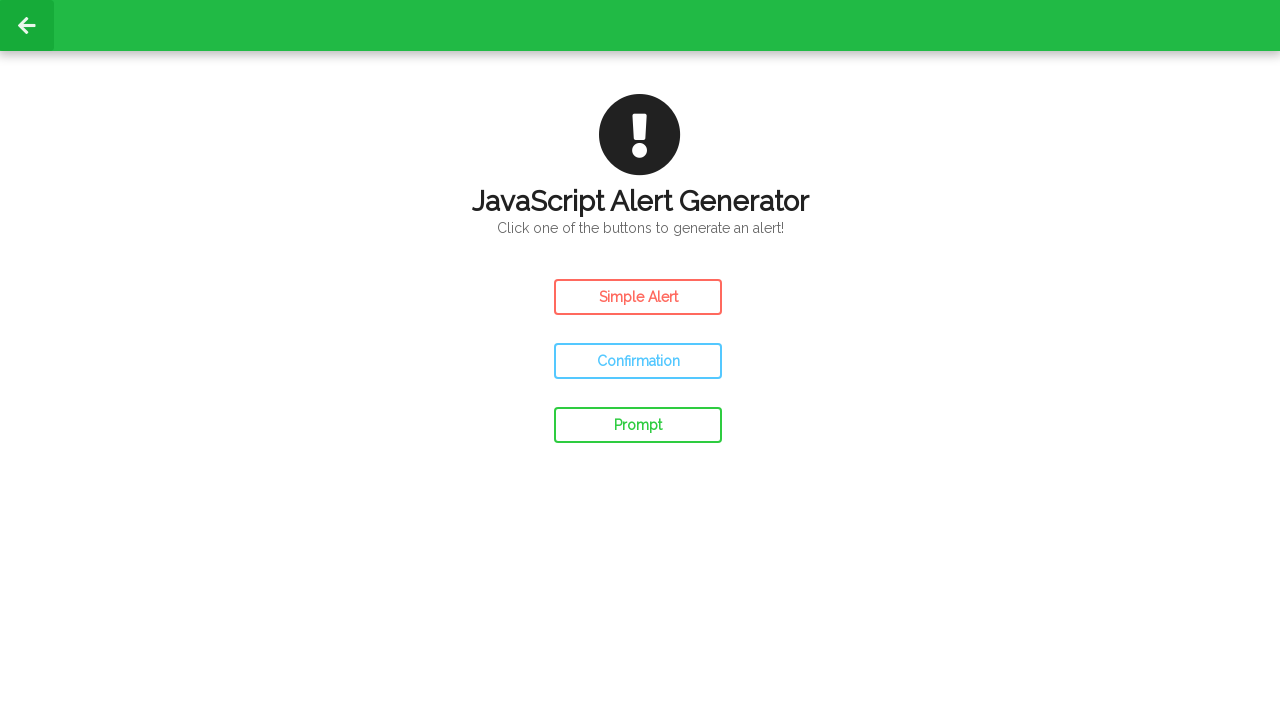

Clicked prompt button to trigger JavaScript prompt alert at (638, 425) on #prompt
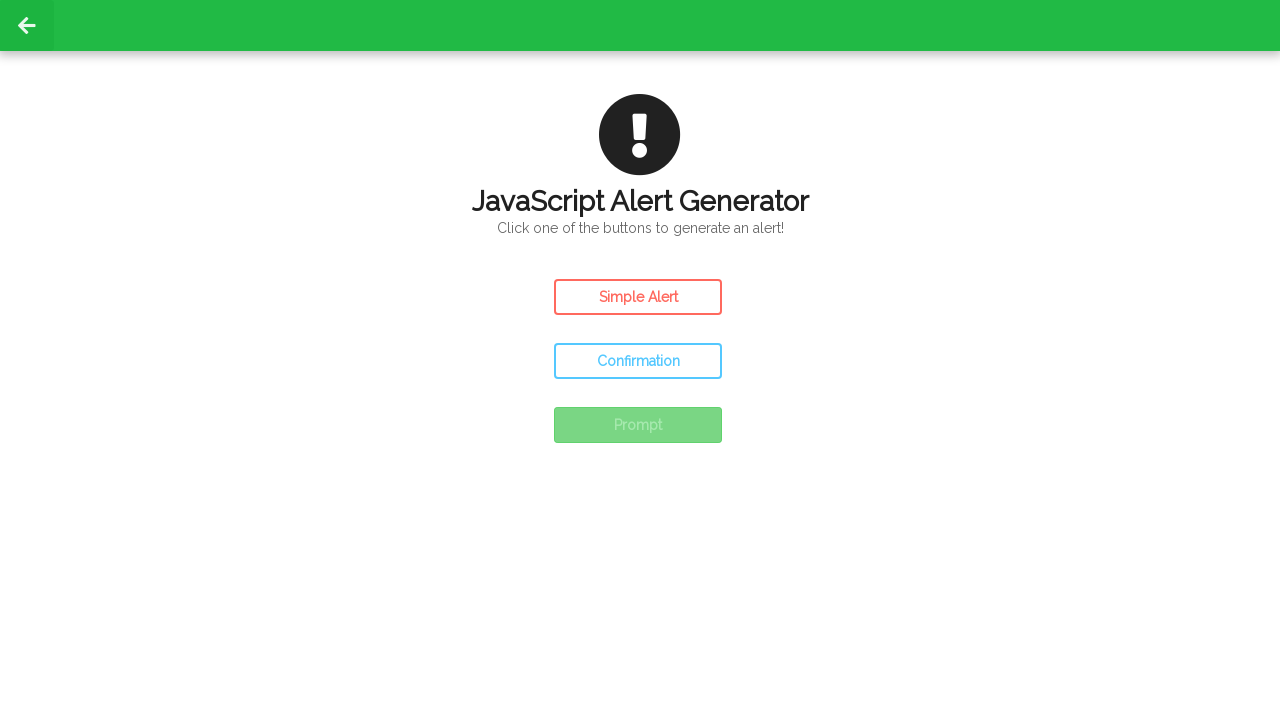

Set up dialog handler to accept prompts with 'Python' text
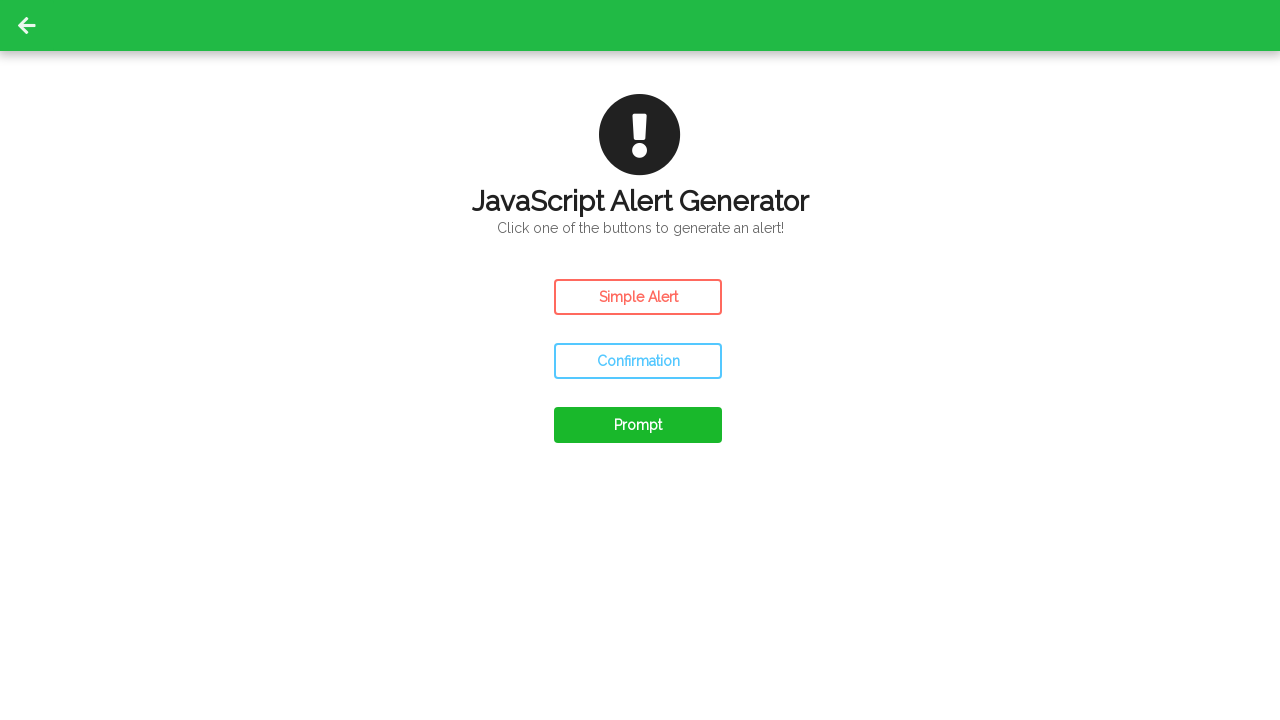

Set up one-time dialog handler to accept prompt with 'Python' text
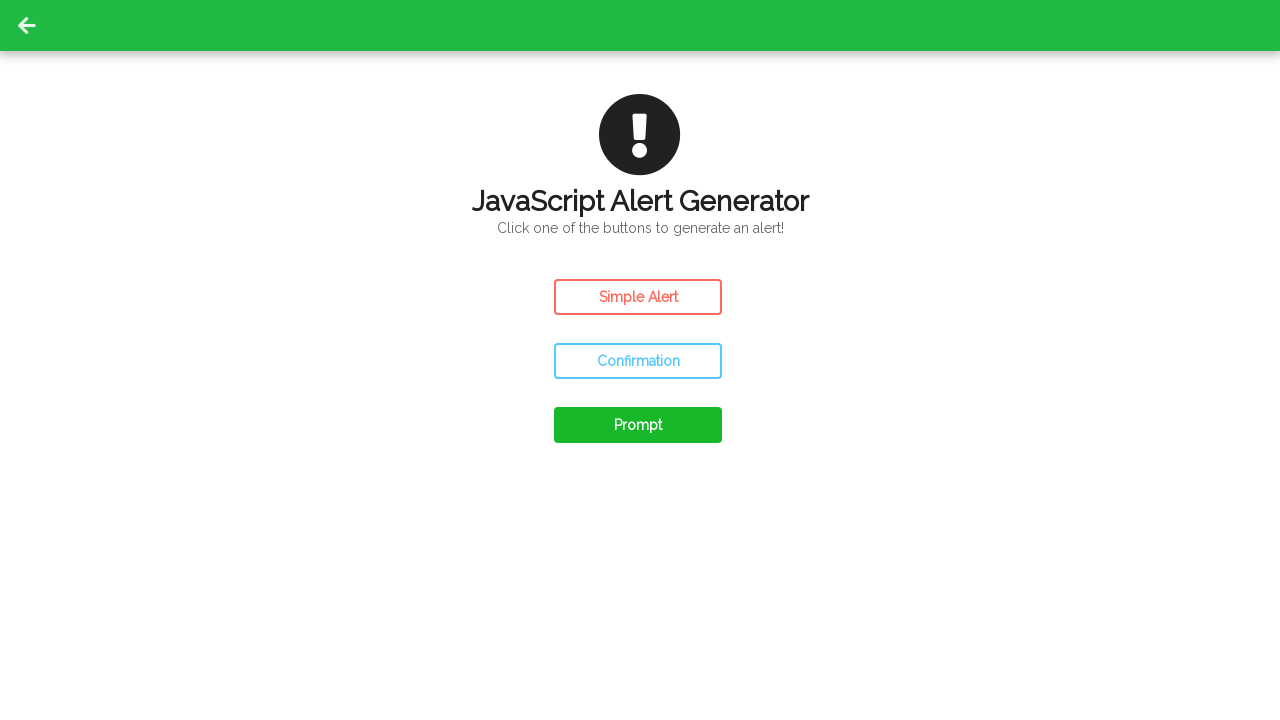

Clicked prompt button and accepted prompt dialog with 'Python' text at (638, 425) on #prompt
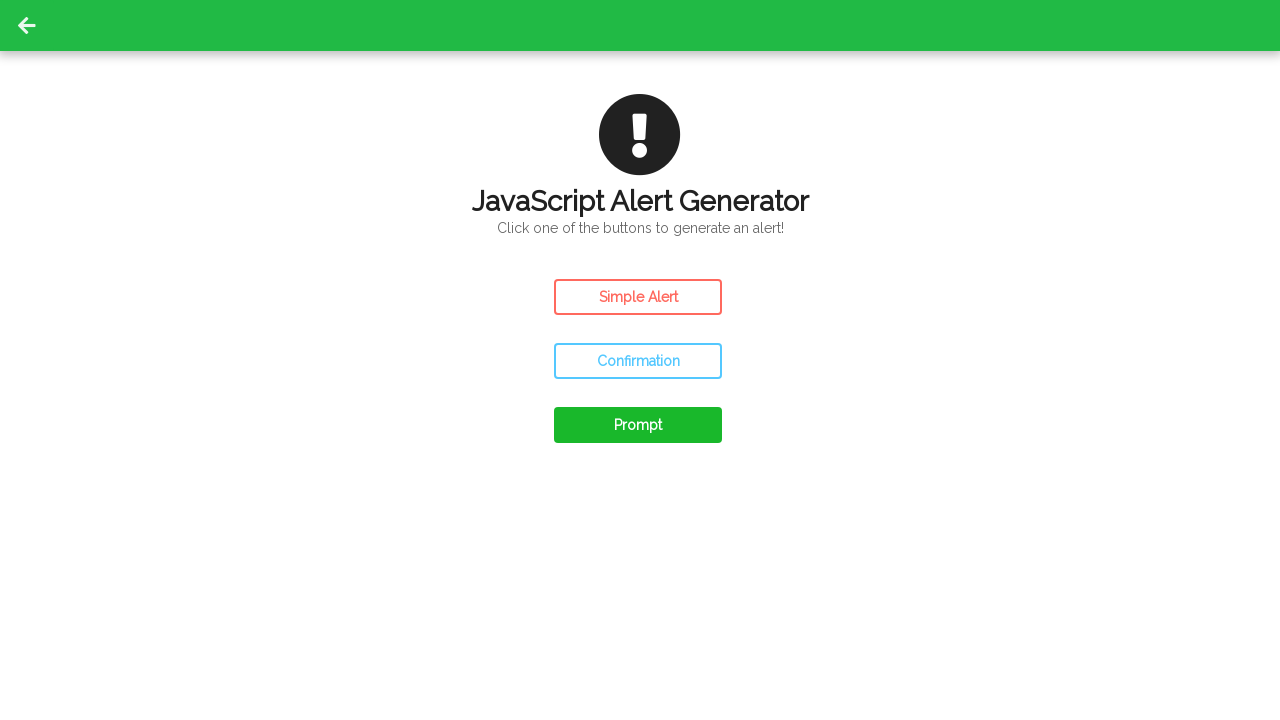

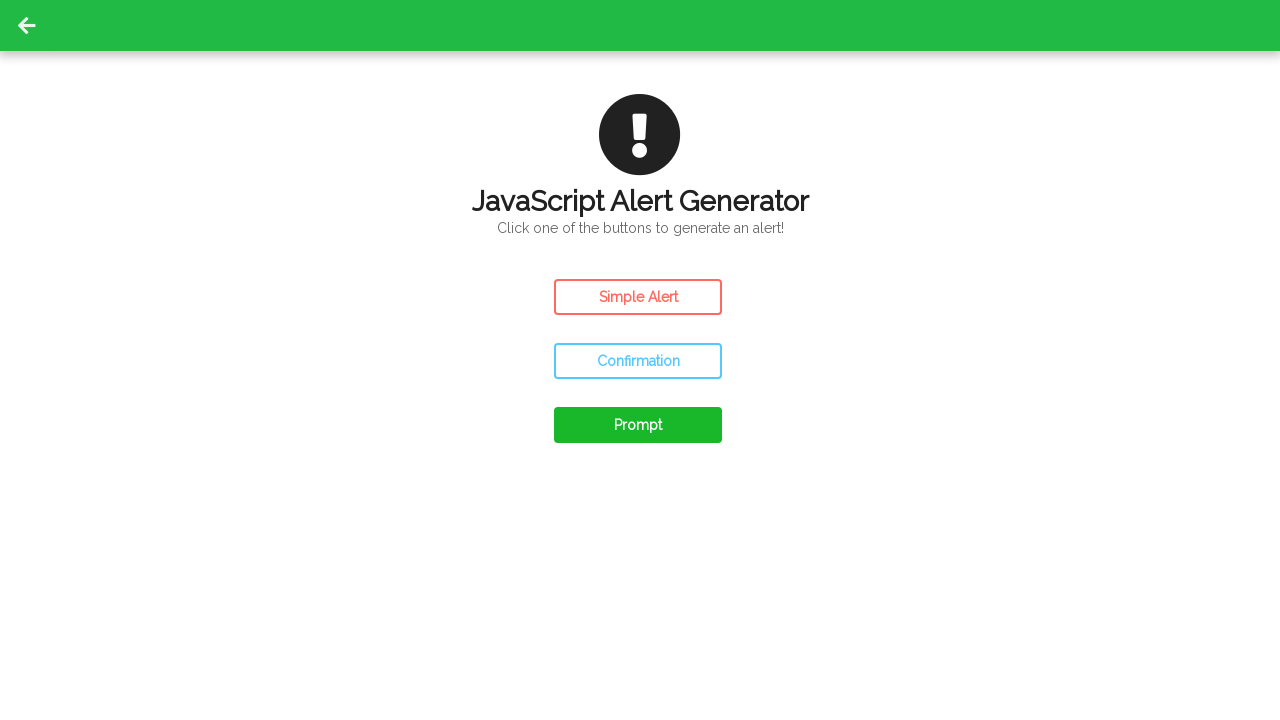